Tests alert handling by clicking a button that triggers an alert popup and accepting it

Starting URL: https://techstepacademy.com/training-ground

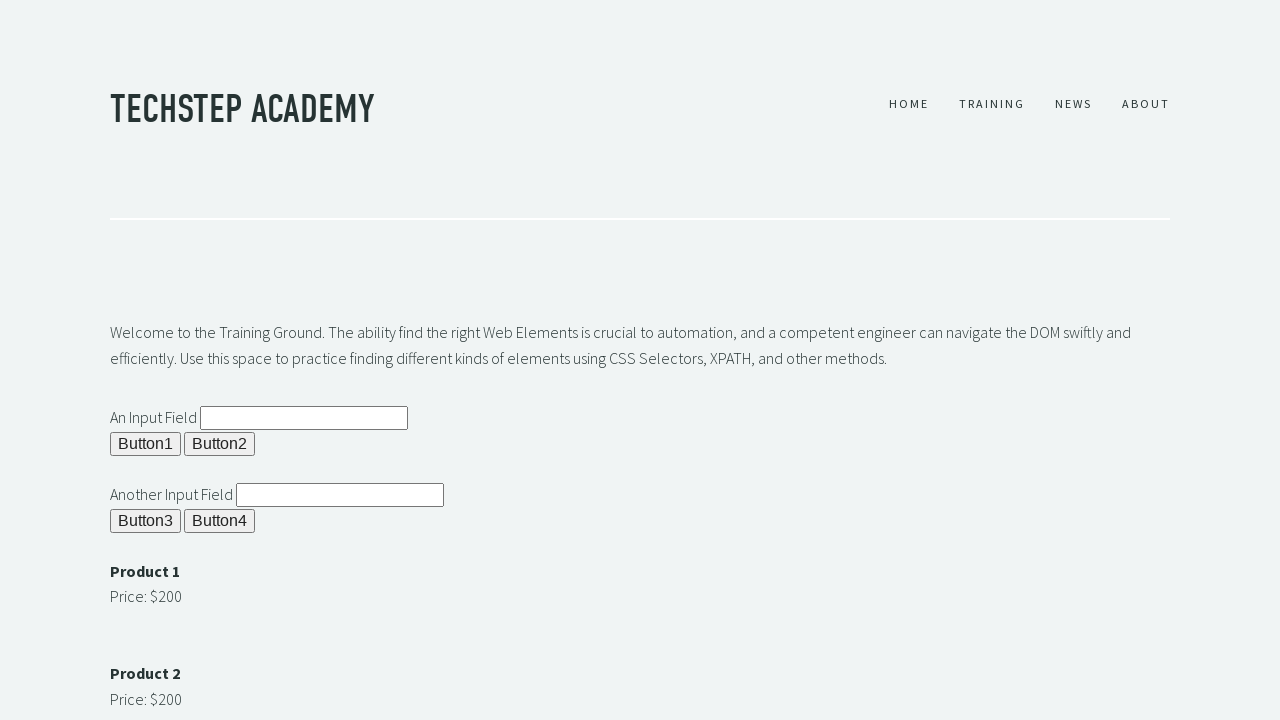

Clicked button to trigger alert popup at (146, 444) on button[name='butn1']
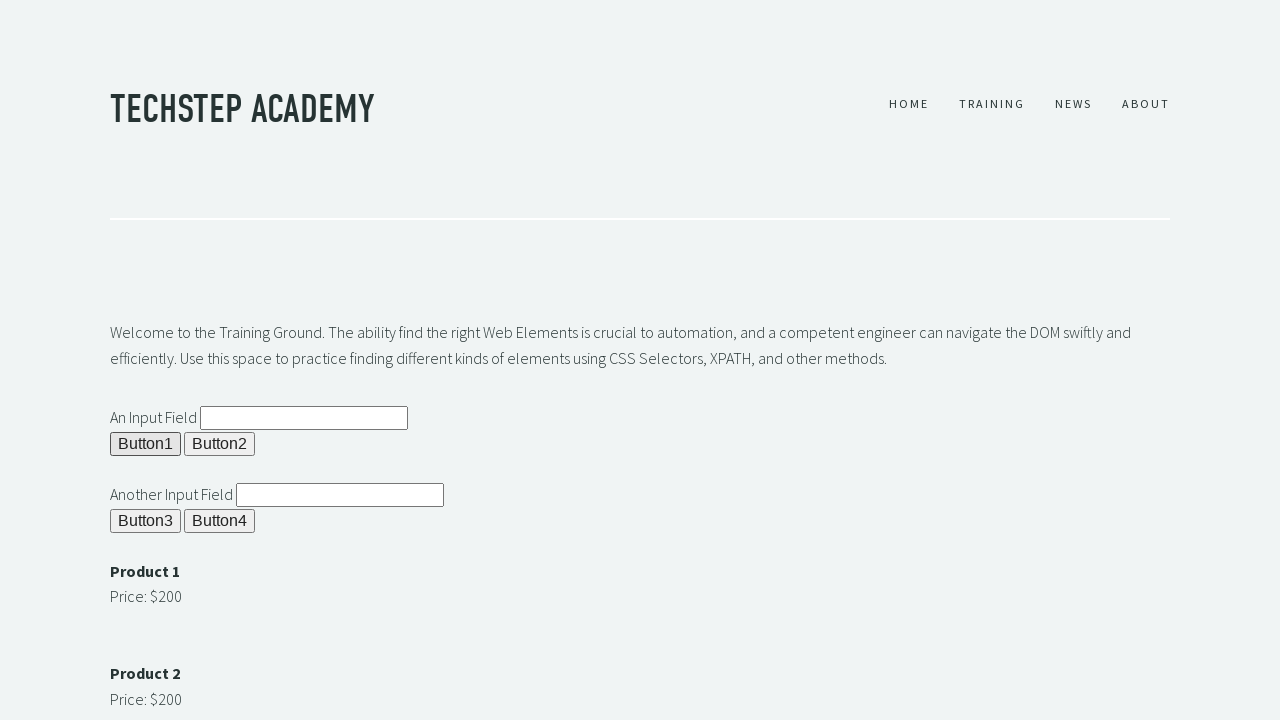

Set up dialog handler to accept alert
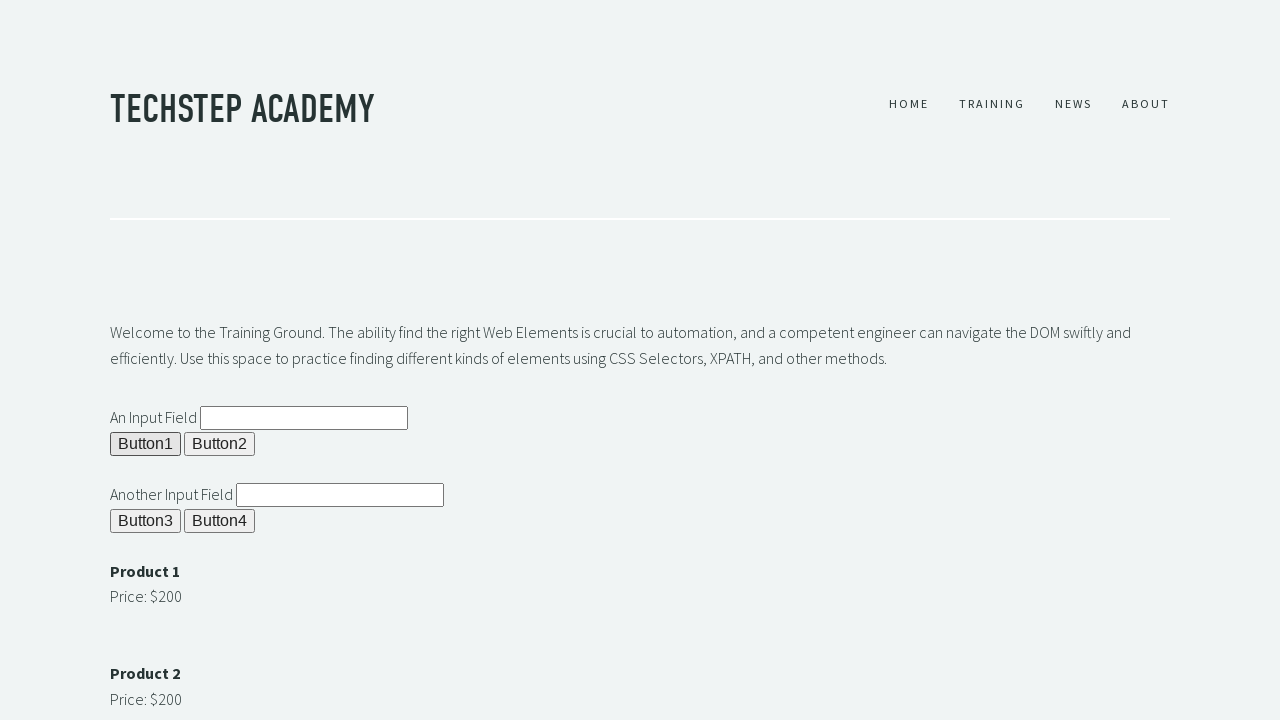

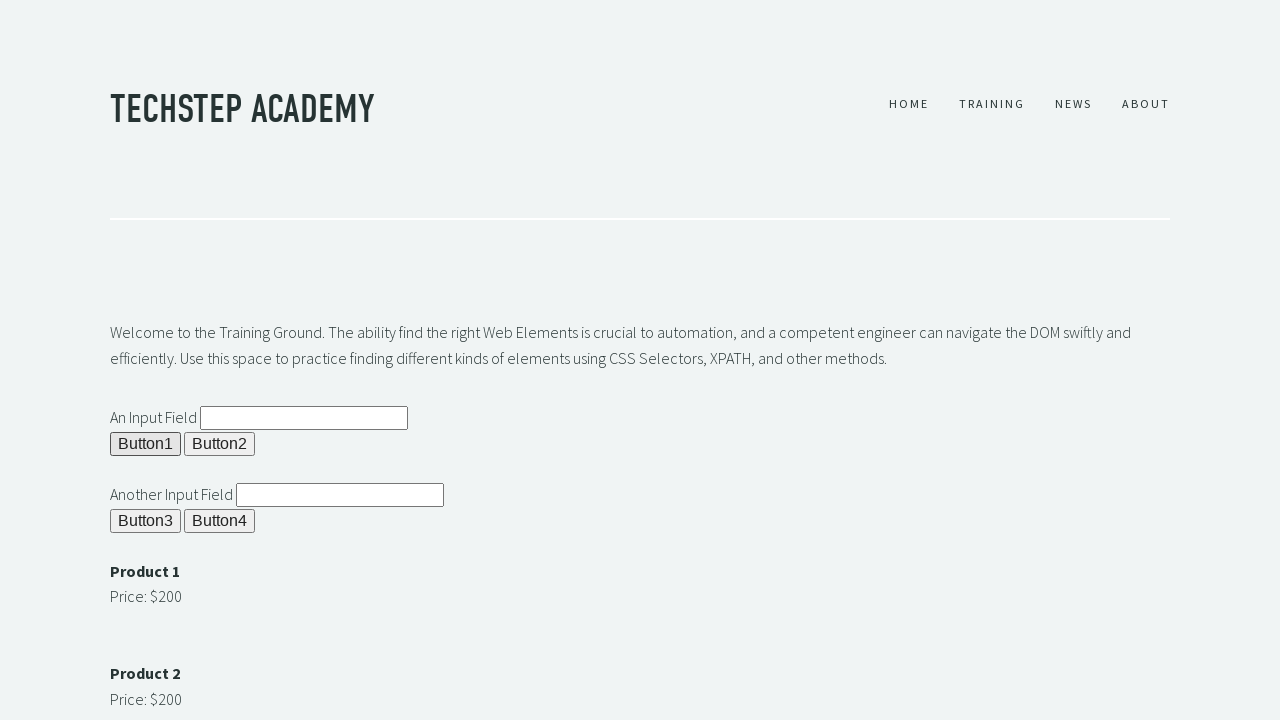